Navigates through a postal code website hierarchy by clicking on the first country link, then the first province link, and finally viewing localities listings.

Starting URL: https://codigo-postal.co/

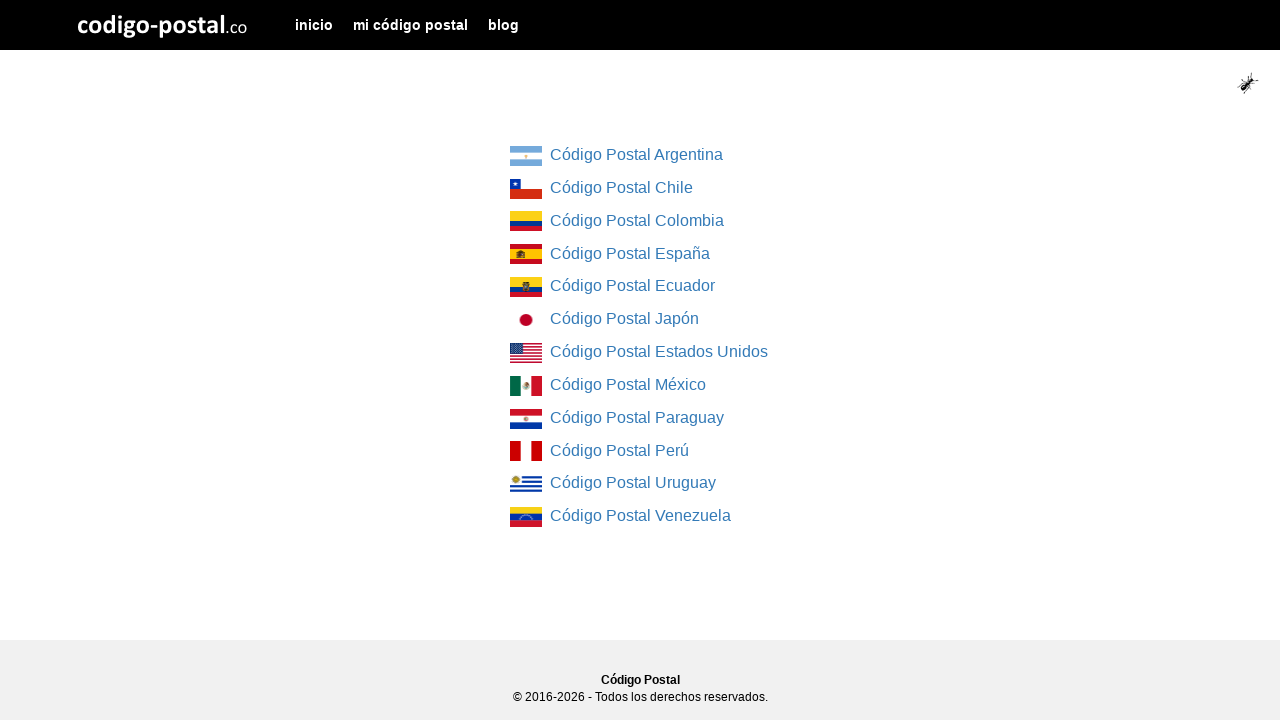

Country list loaded on postal code website
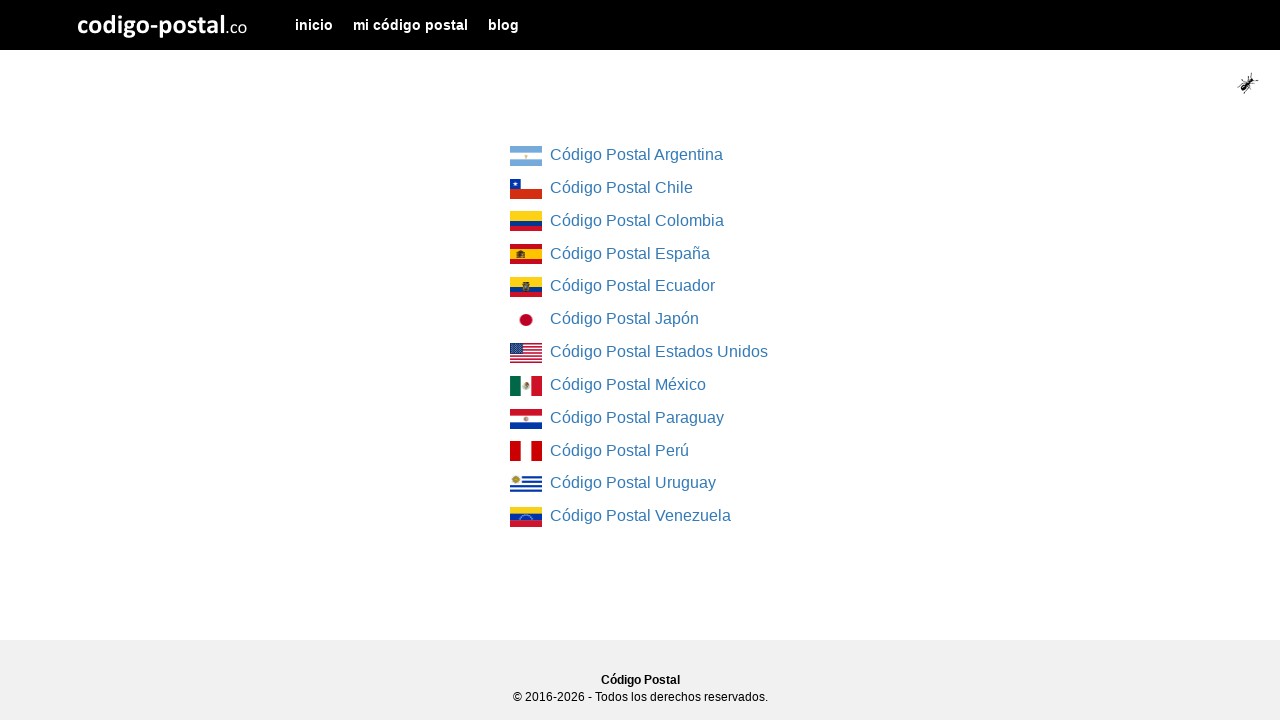

Clicked on first country link at (526, 156) on div.col-md-4.col-md-offset-4 ul li:first-child a
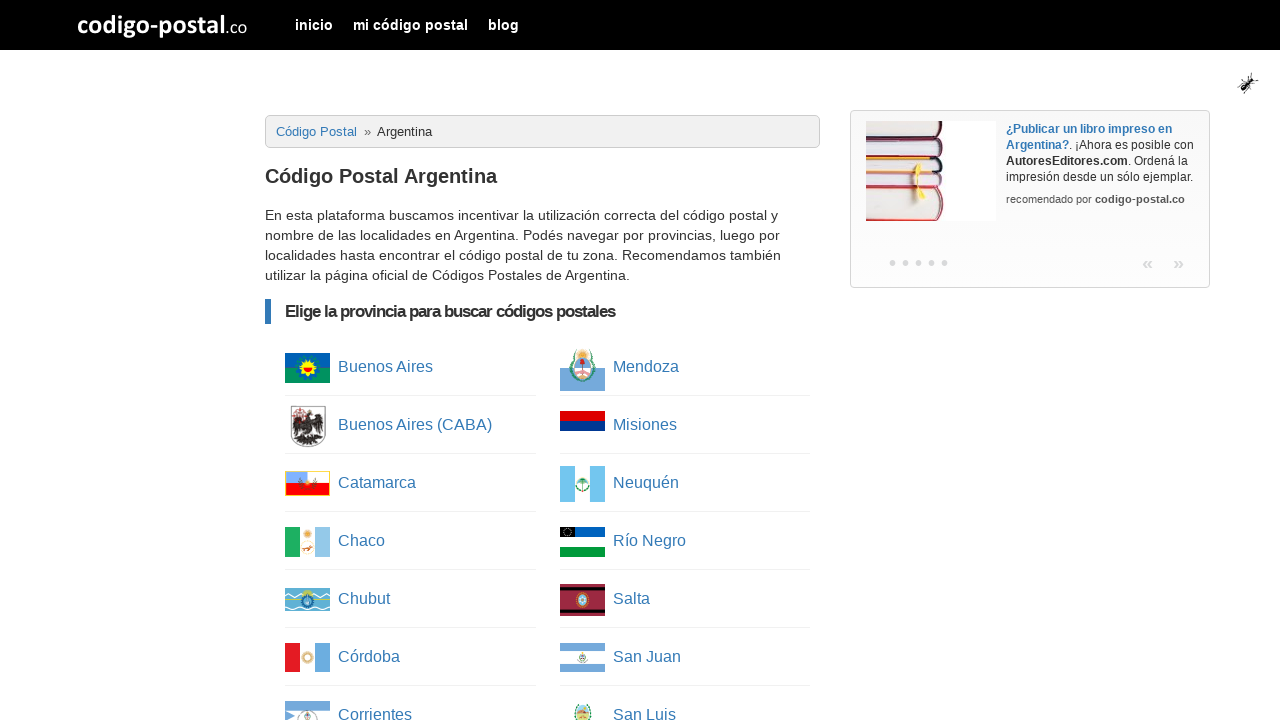

Province list loaded after country selection
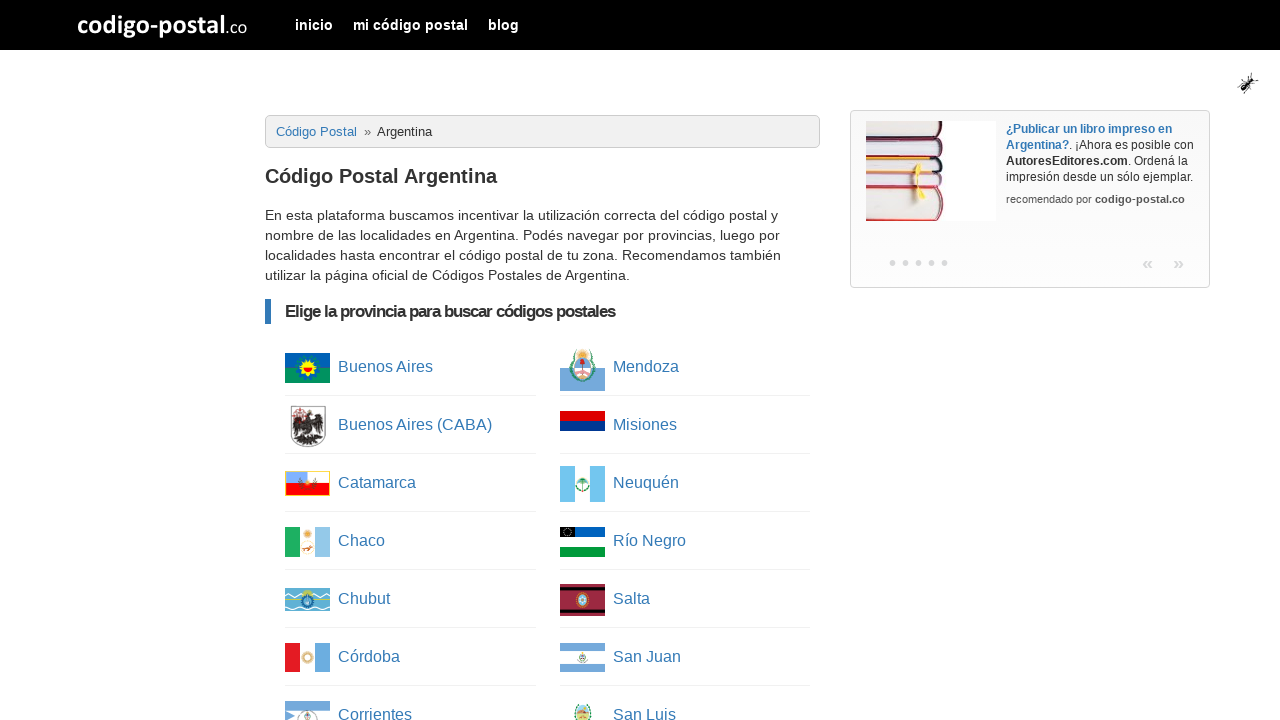

Clicked on first province link at (308, 368) on ul.column-list li:first-child a
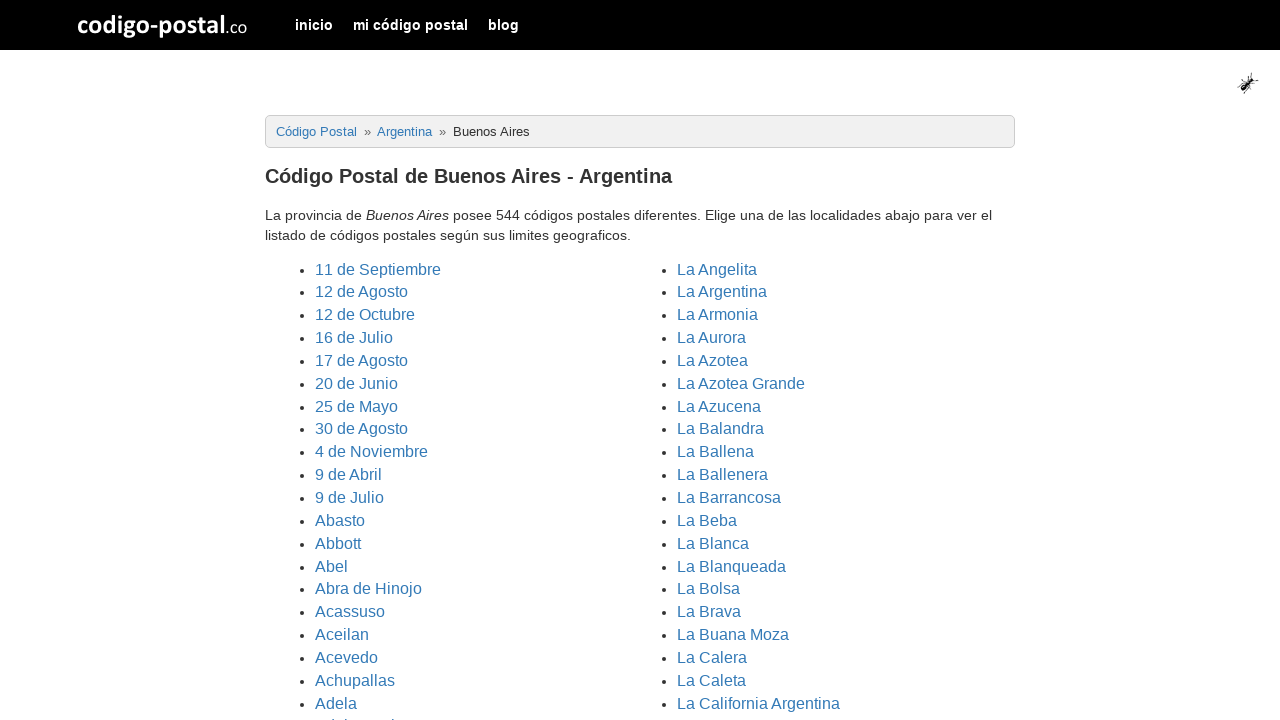

Localities/cities list loaded after province selection
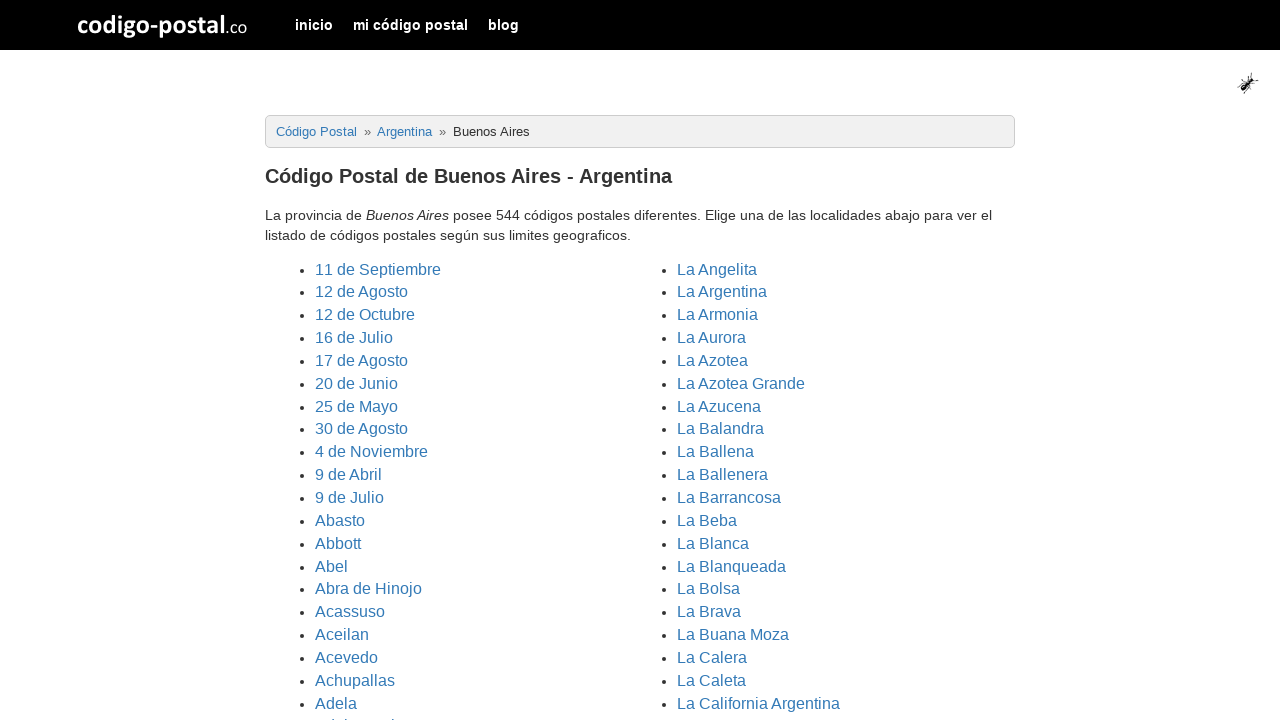

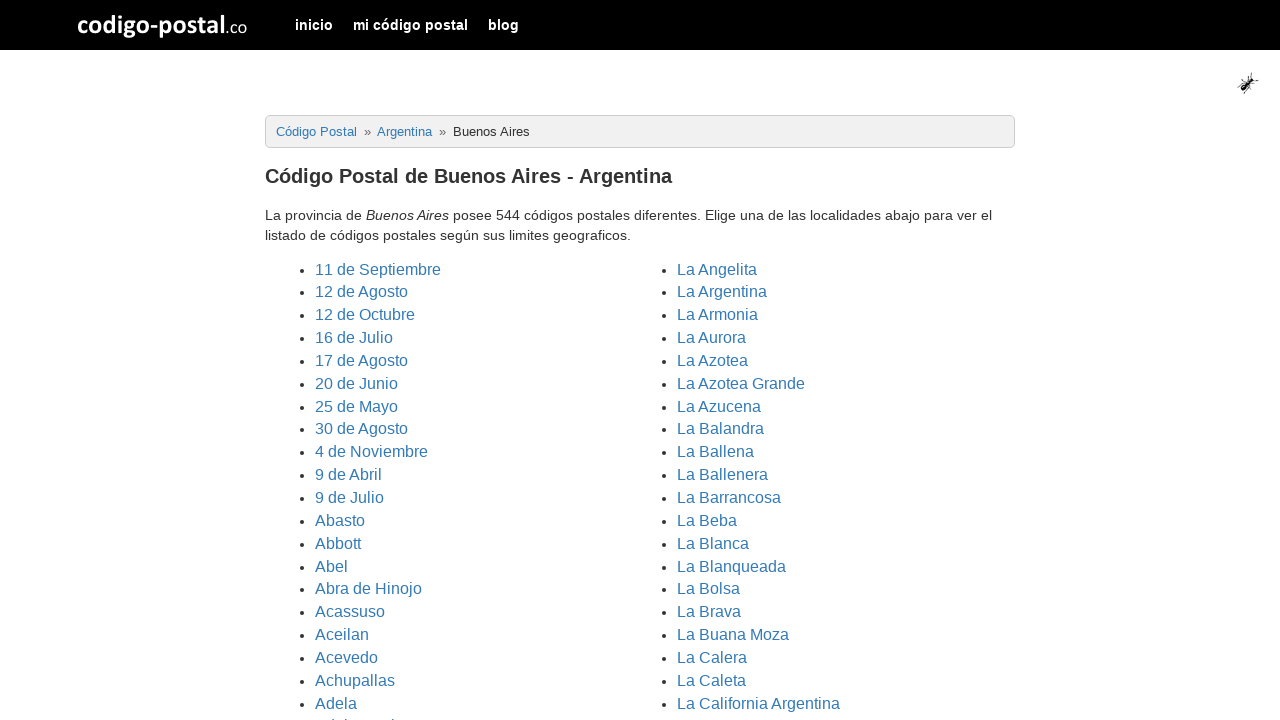